Tests a verification button that displays a success message after clicking

Starting URL: http://suninjuly.github.io/wait1.html

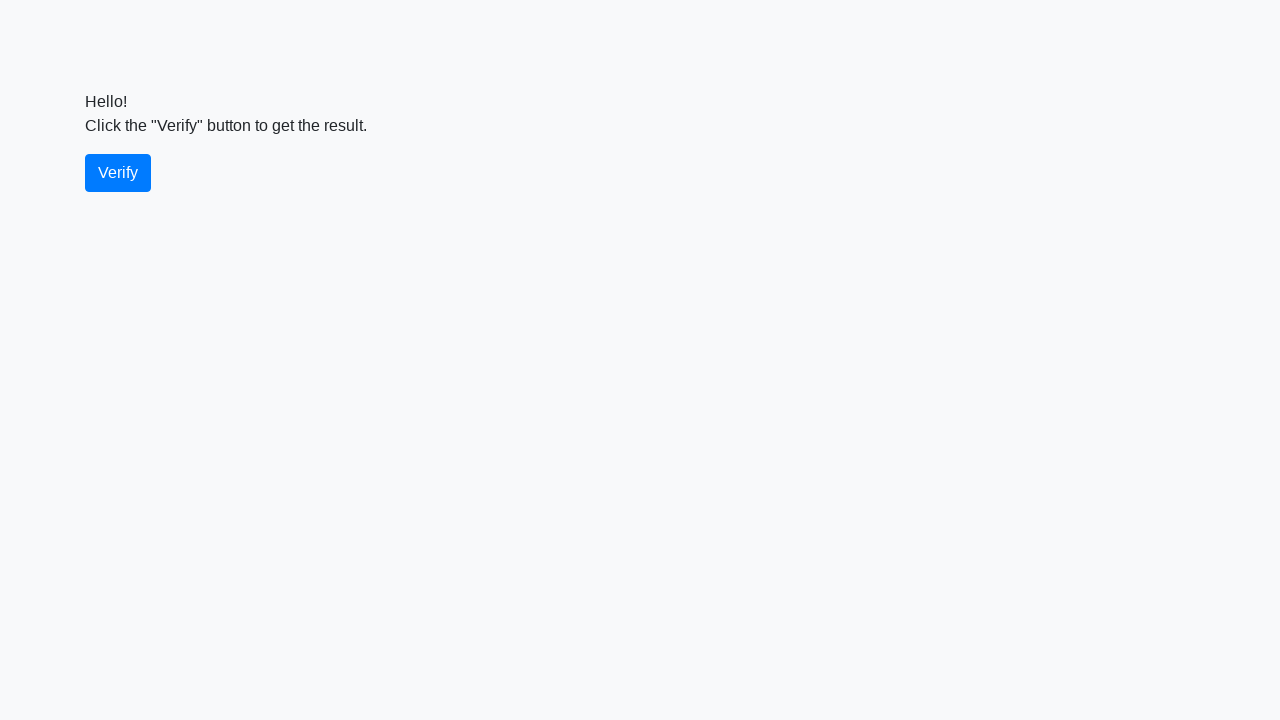

Clicked the verify button at (118, 173) on #verify
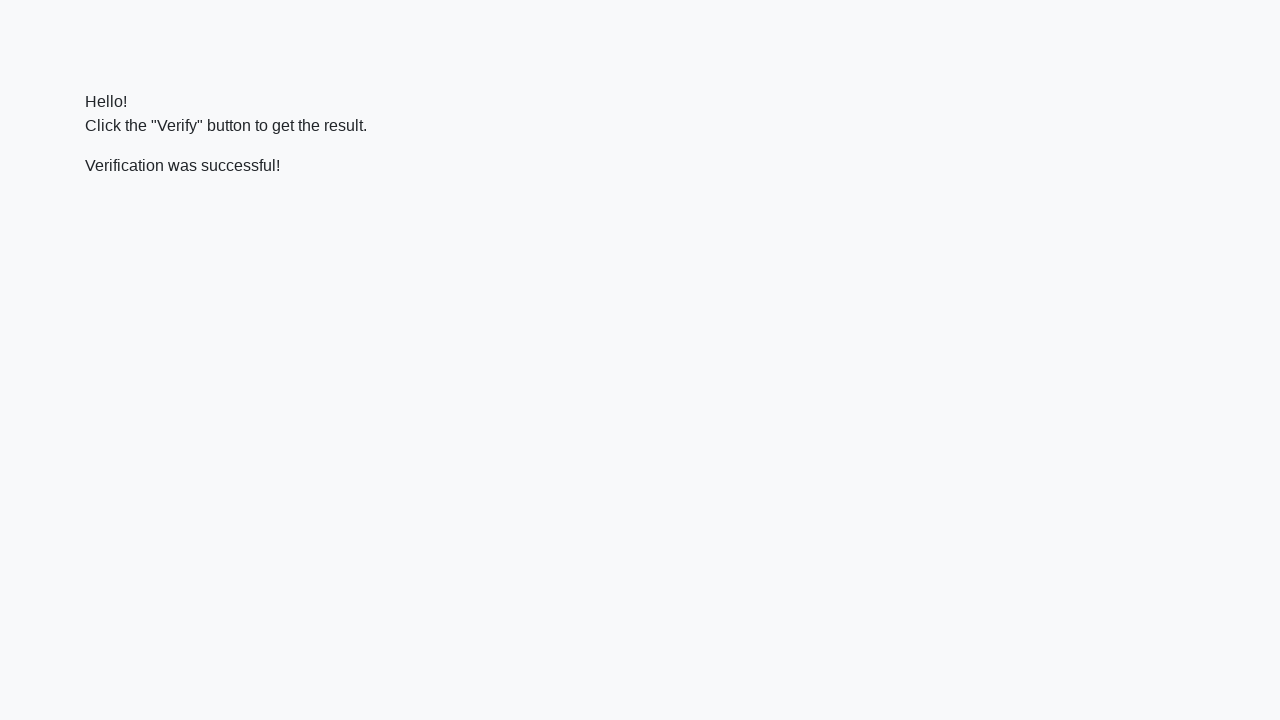

Verification message appeared
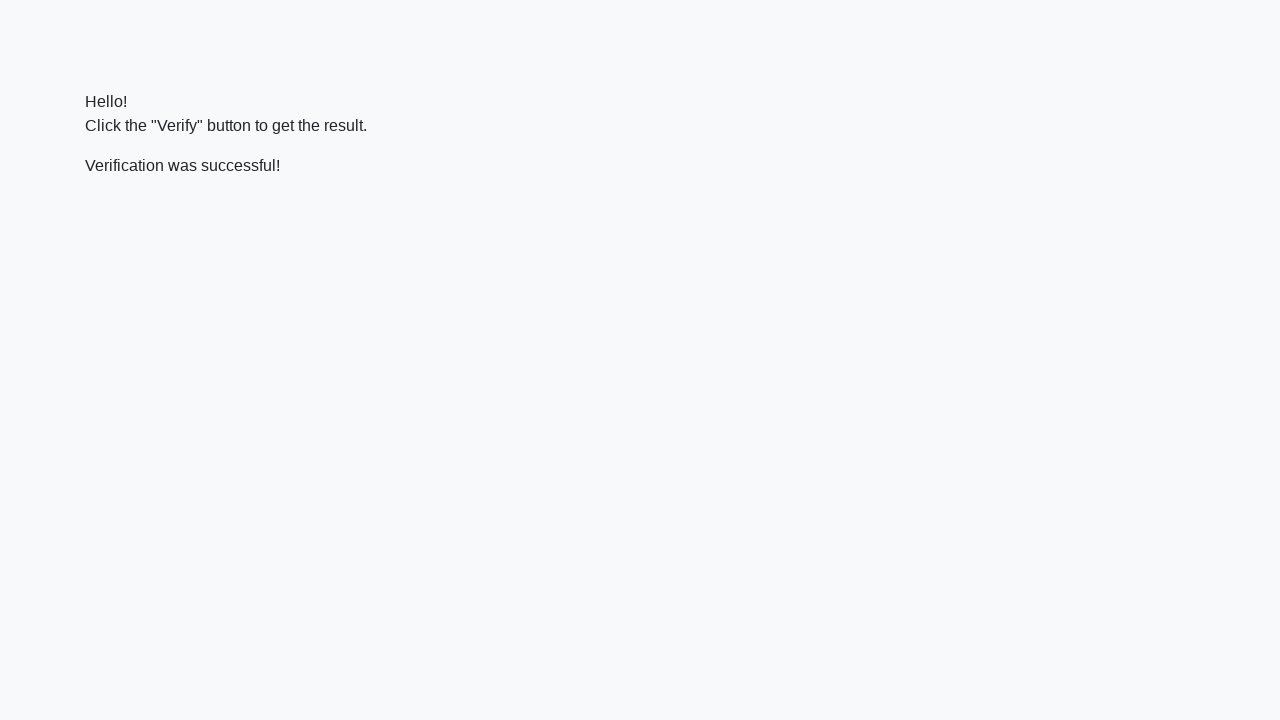

Located the verification message element
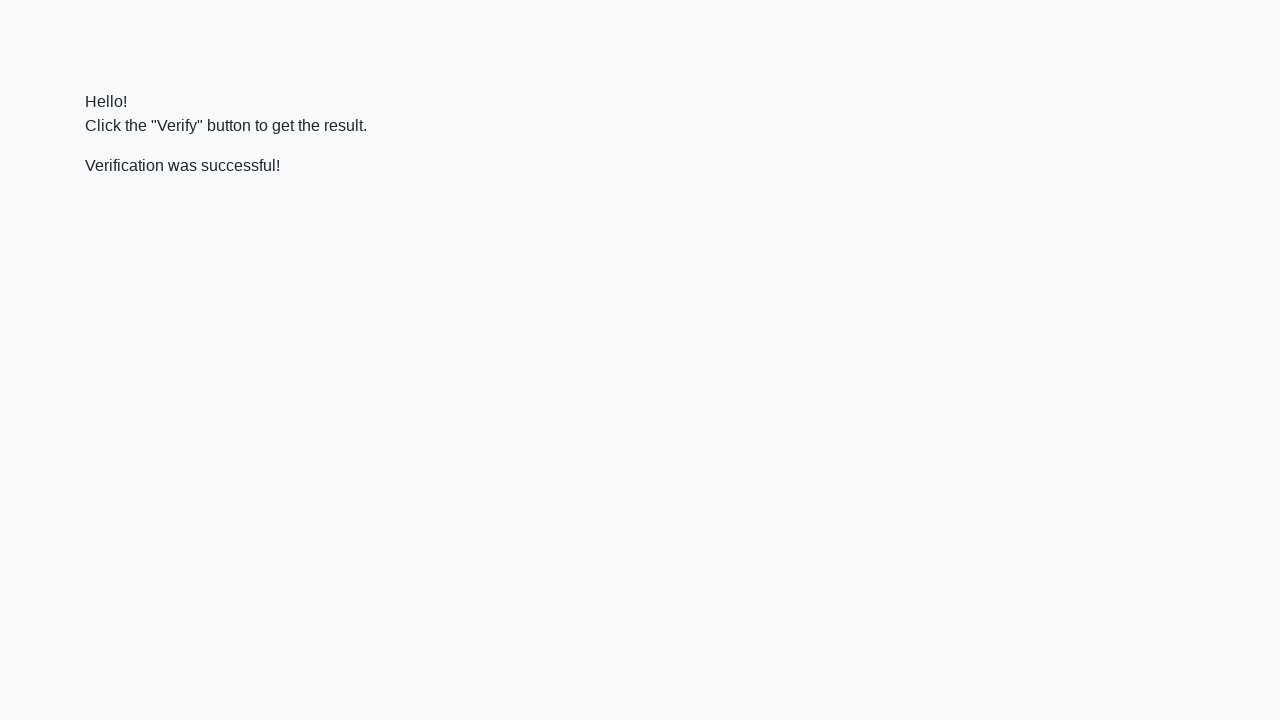

Verified that success message contains 'successful'
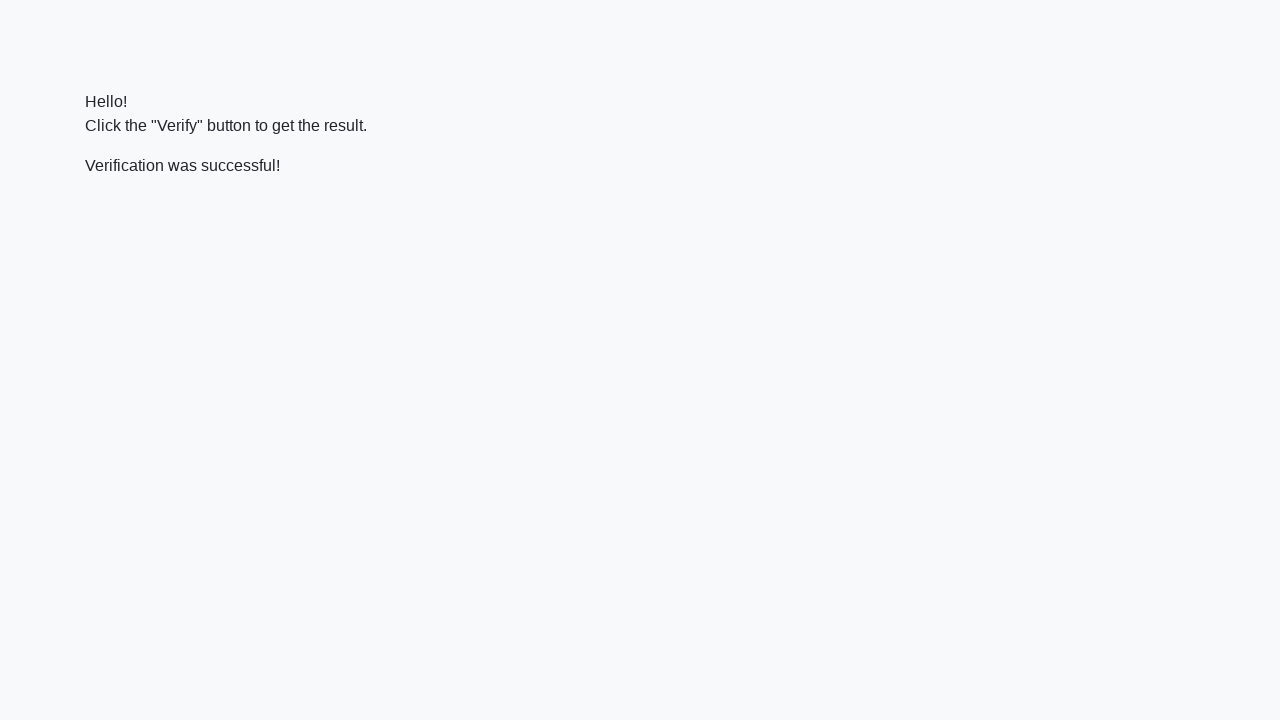

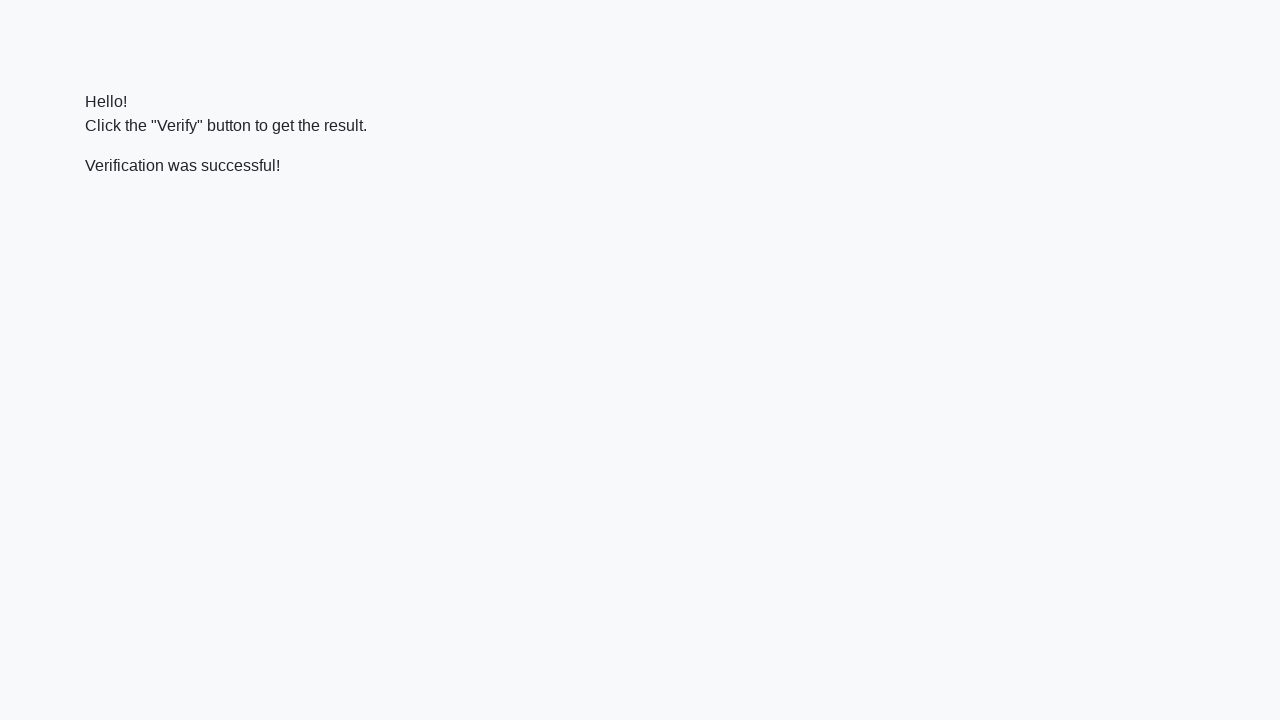